Tests the main navigation by clicking on the "Submit New Language" menu button and verifying that it navigates to the correct URL (submitnewlanguage.html).

Starting URL: https://www.99-bottles-of-beer.net/

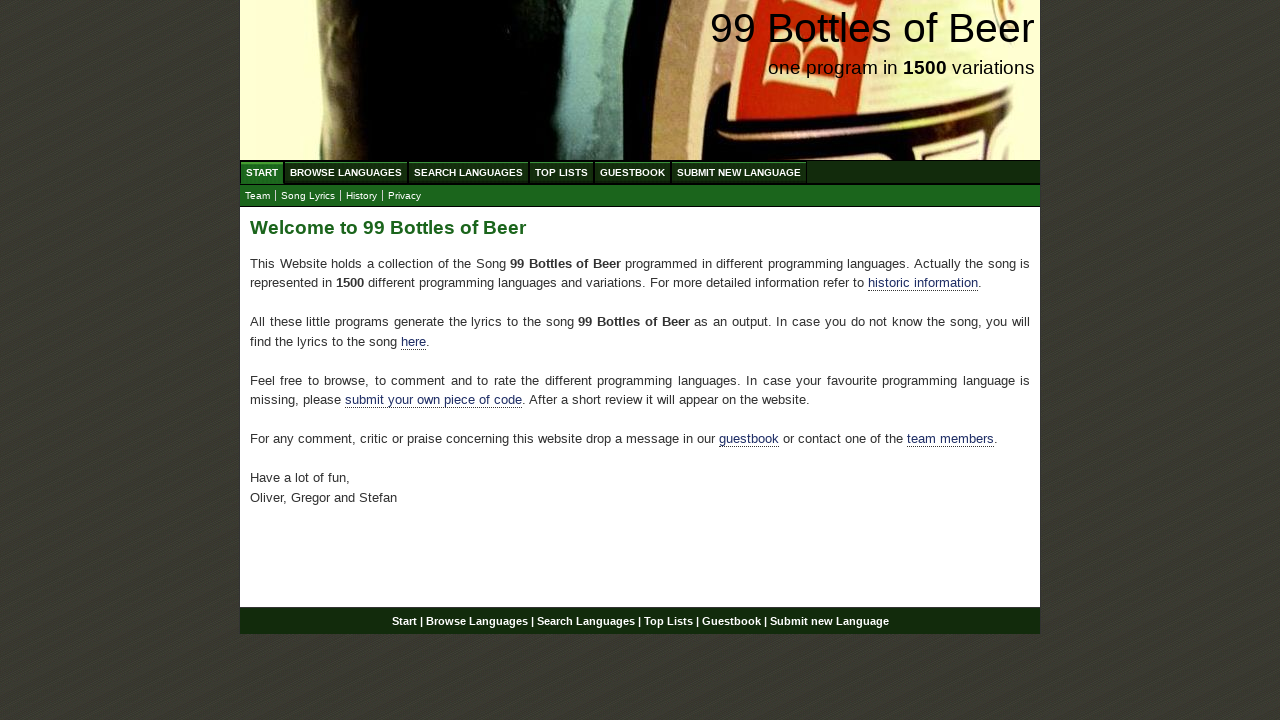

Clicked on 'Submit New Language' menu button at (739, 172) on xpath=//ul[@id='menu']/li/a[@href='/submitnewlanguage.html']
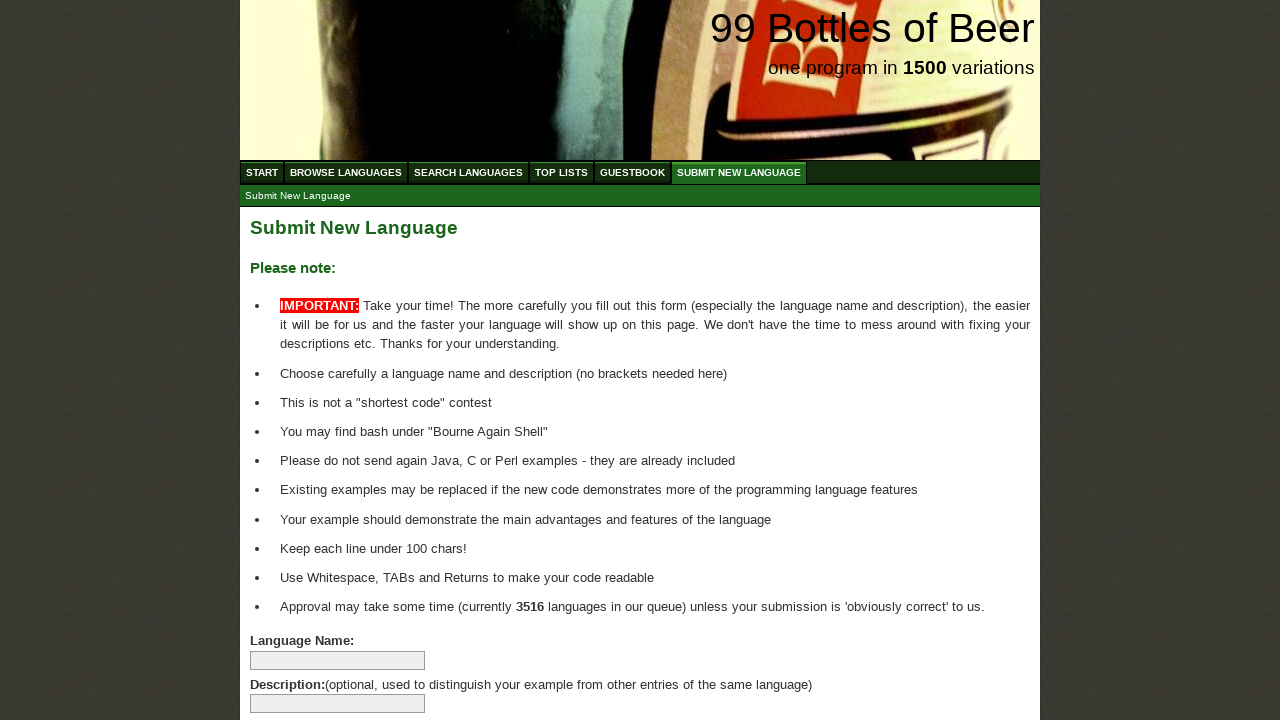

Verified navigation to submitnewlanguage.html page
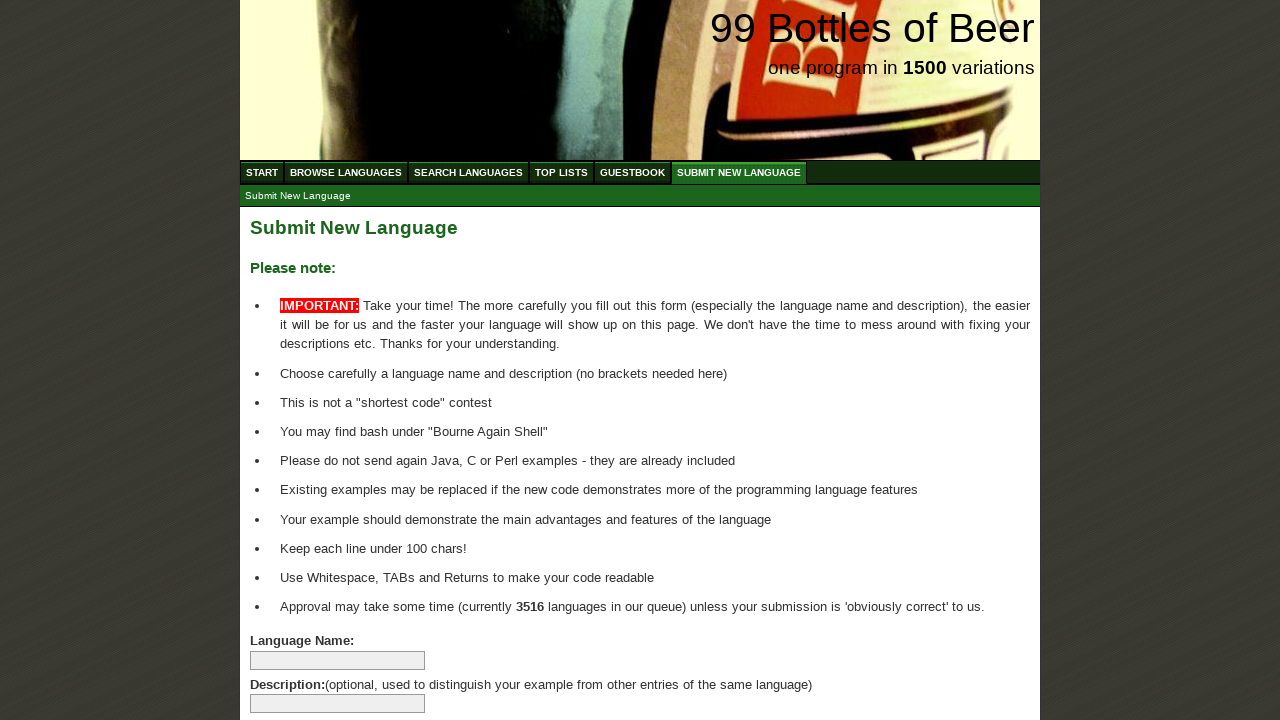

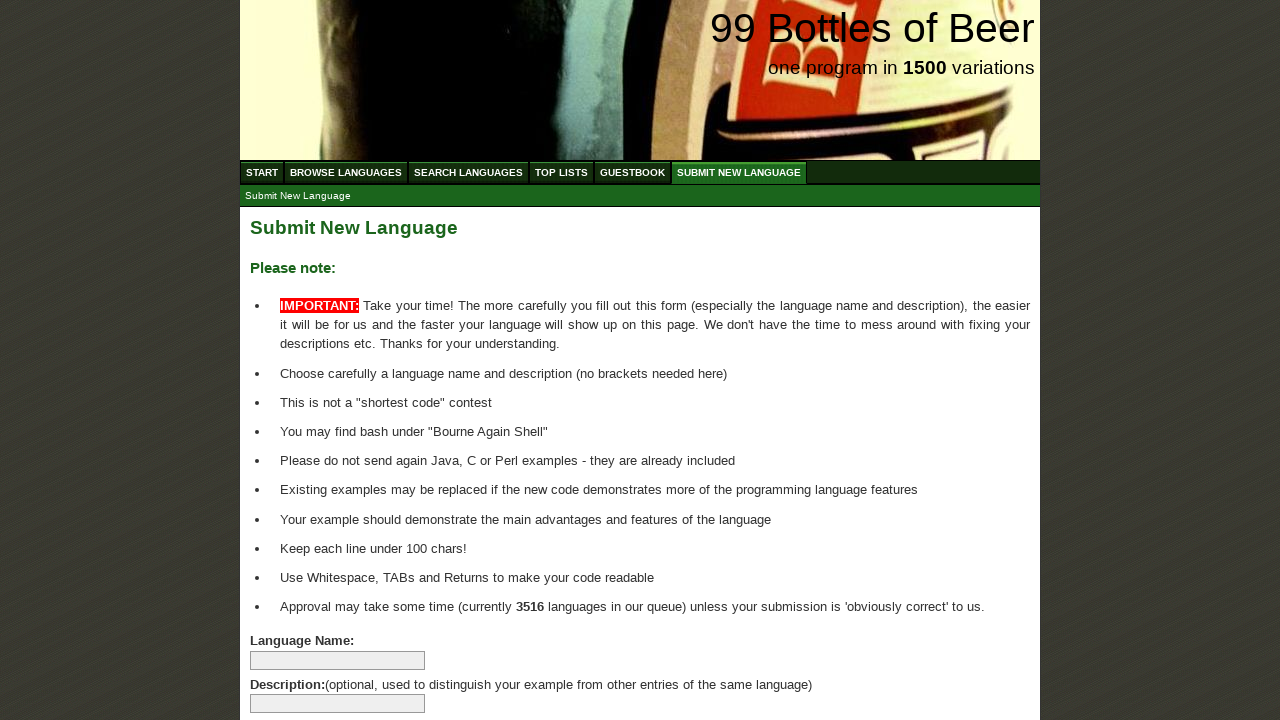